Tests keyboard key press functionality by sending SPACE key to an element and TAB key using action chains, then verifying the displayed result text shows which key was pressed.

Starting URL: http://the-internet.herokuapp.com/key_presses

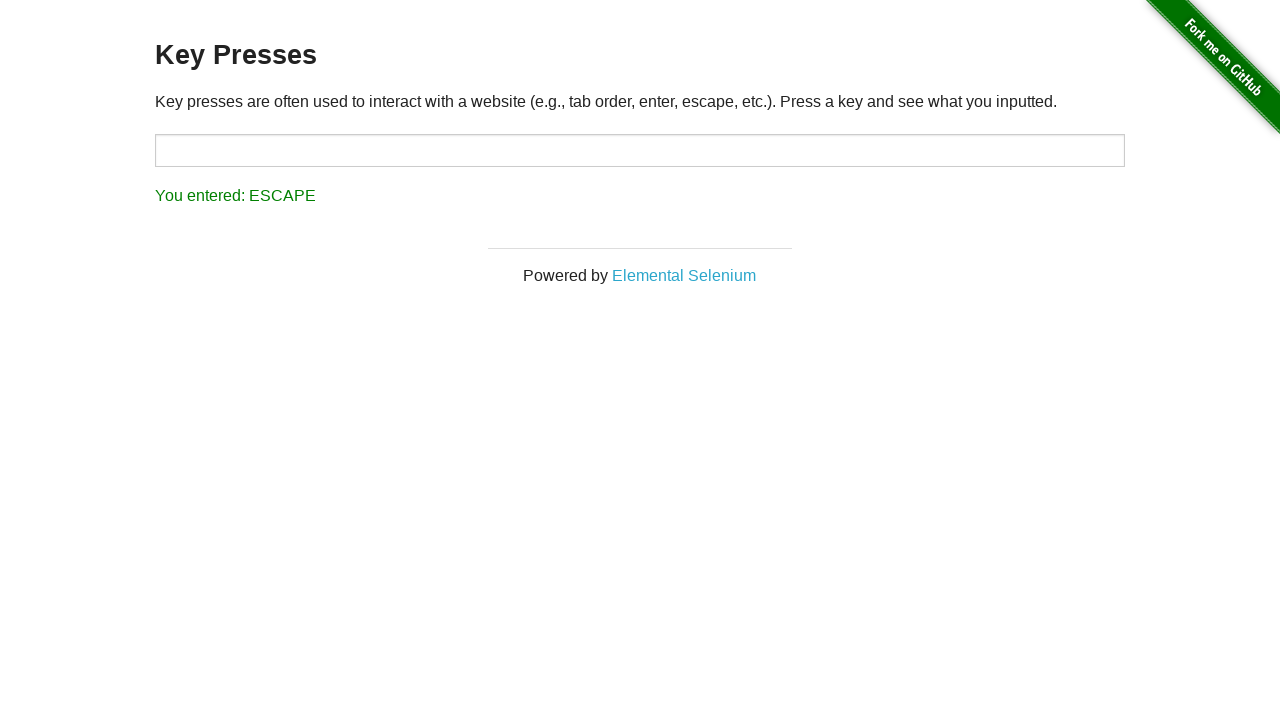

Pressed SPACE key on the example element on .example
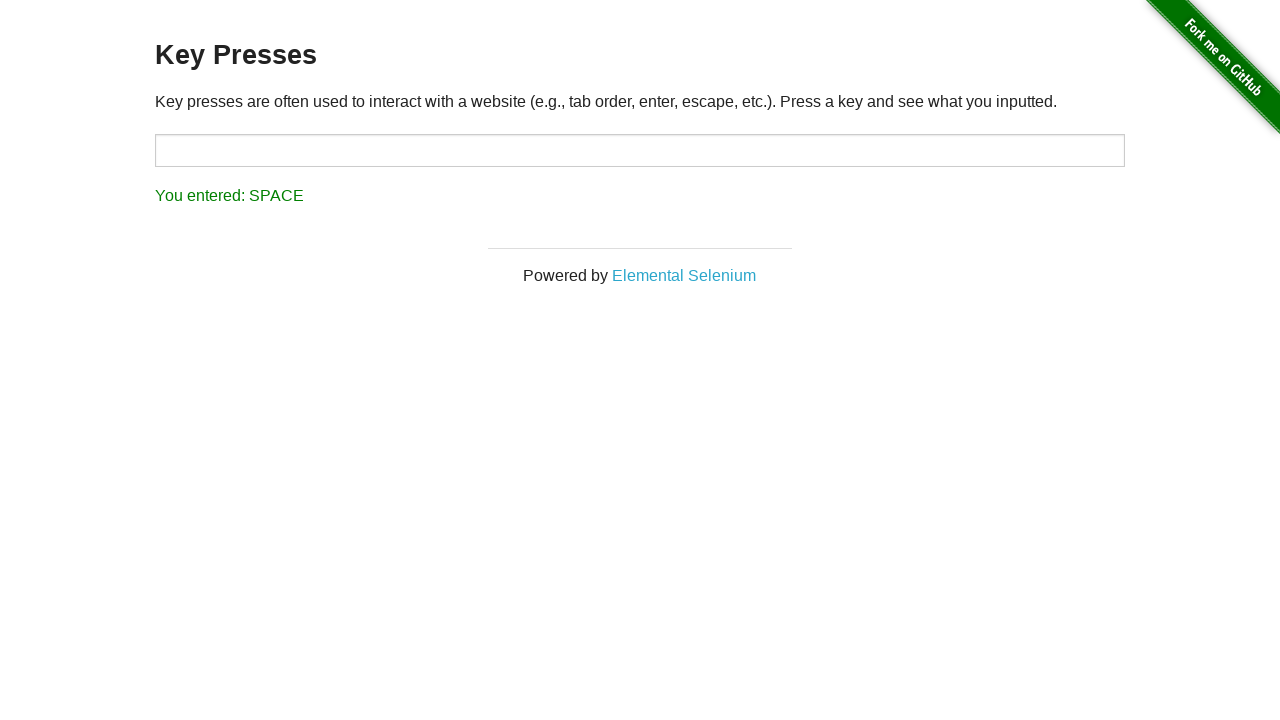

Retrieved result text after SPACE key press
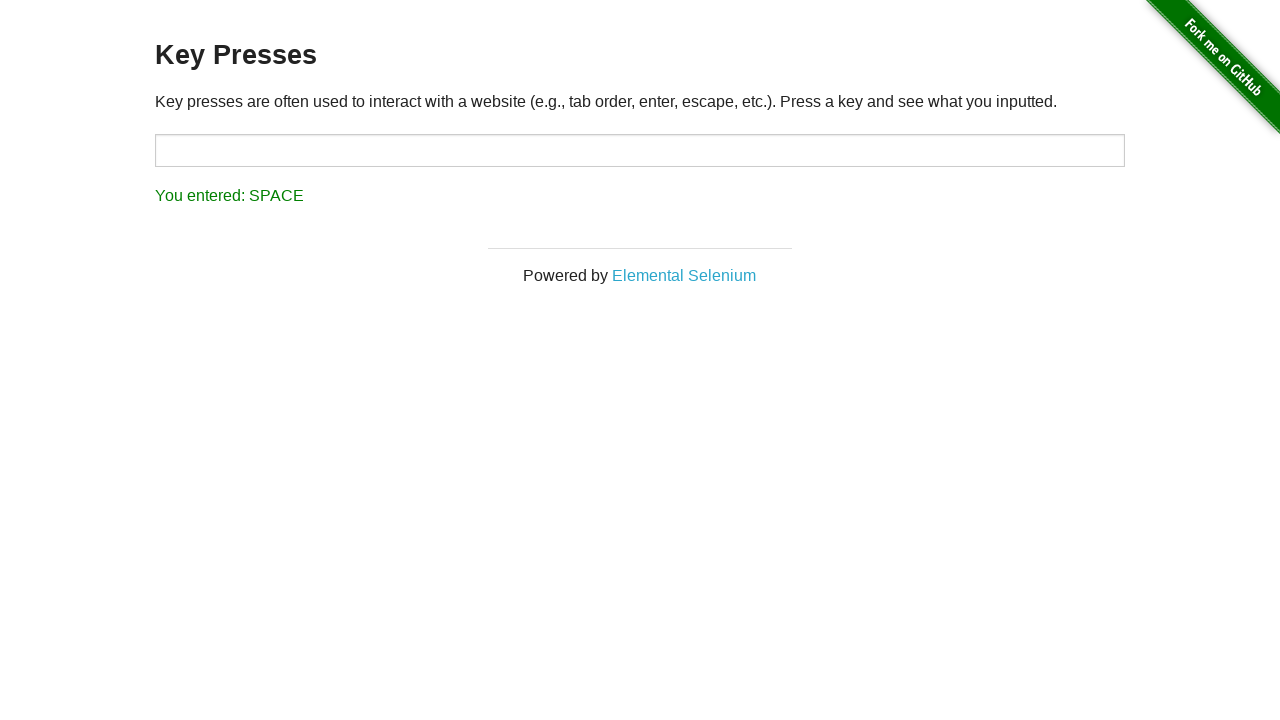

Verified that result text shows 'You entered: SPACE'
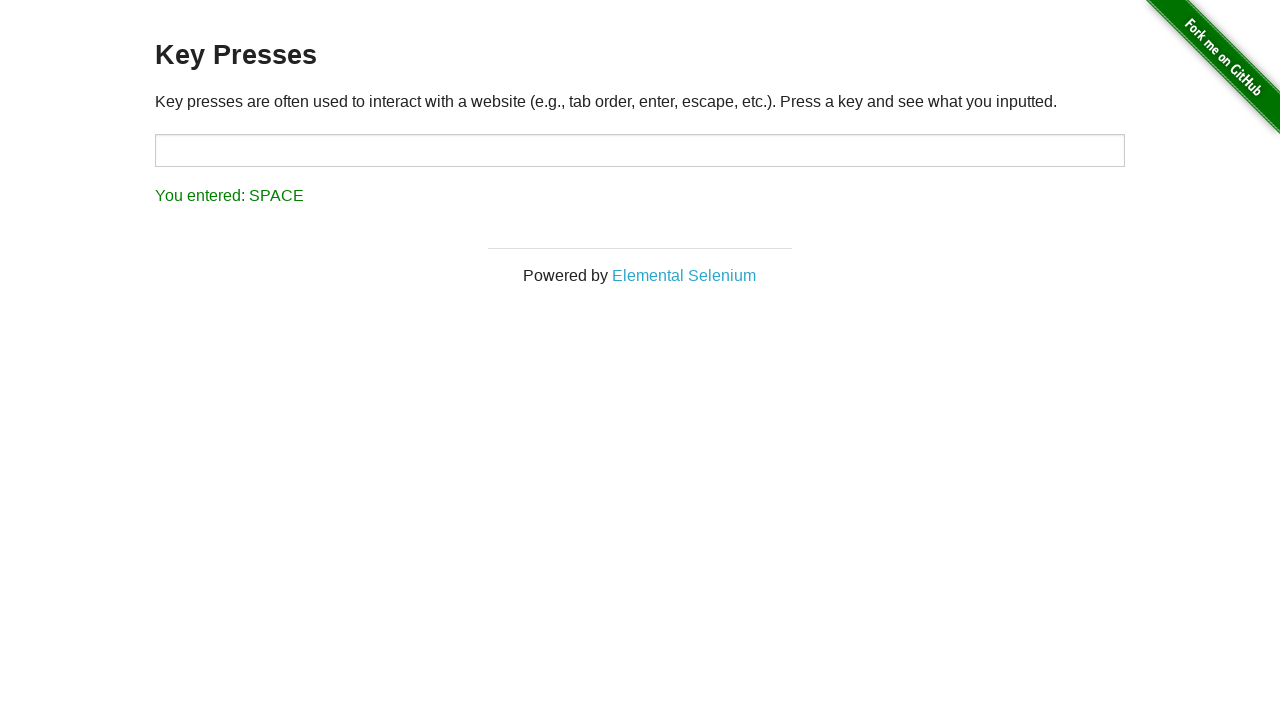

Pressed TAB key using keyboard action
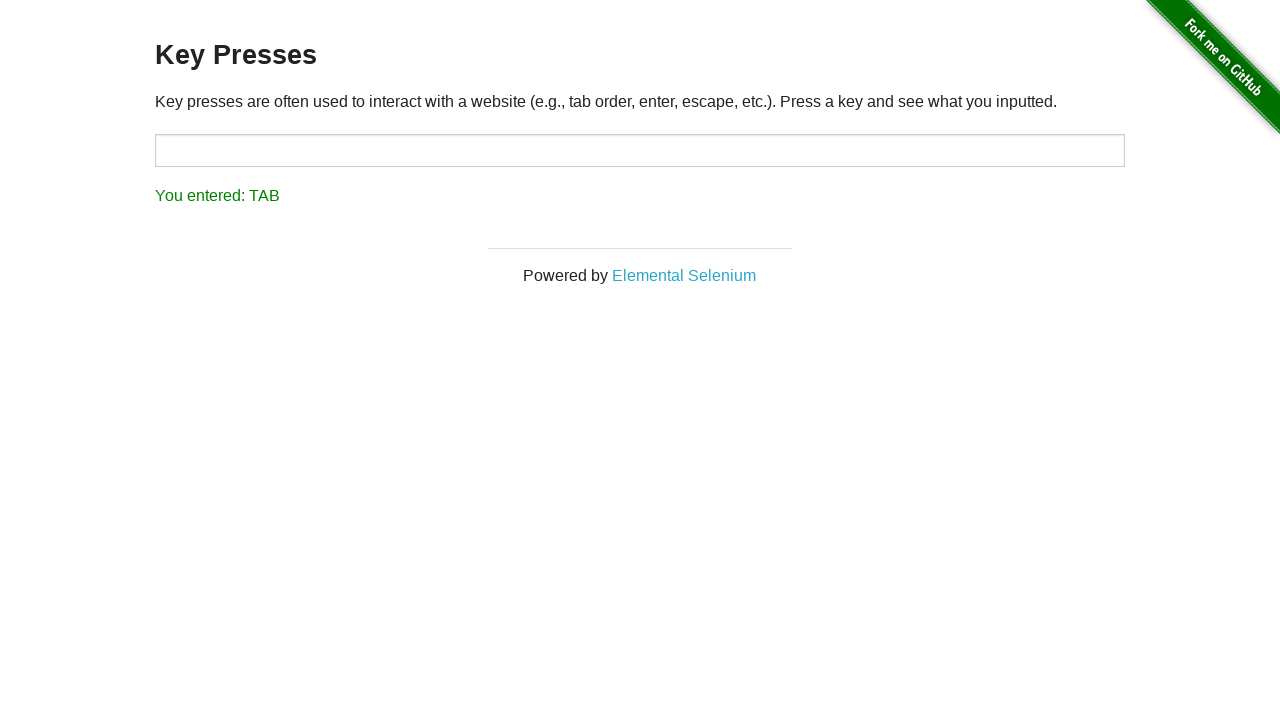

Retrieved result text after TAB key press
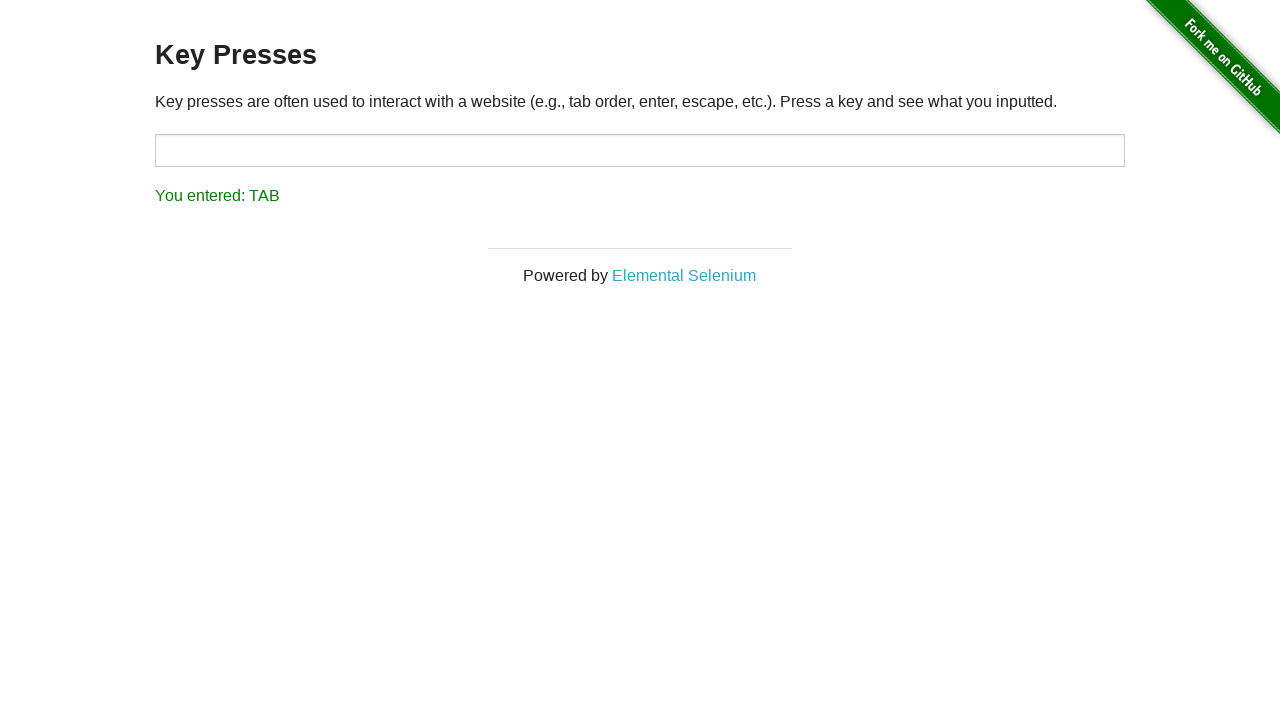

Verified that result text shows 'You entered: TAB'
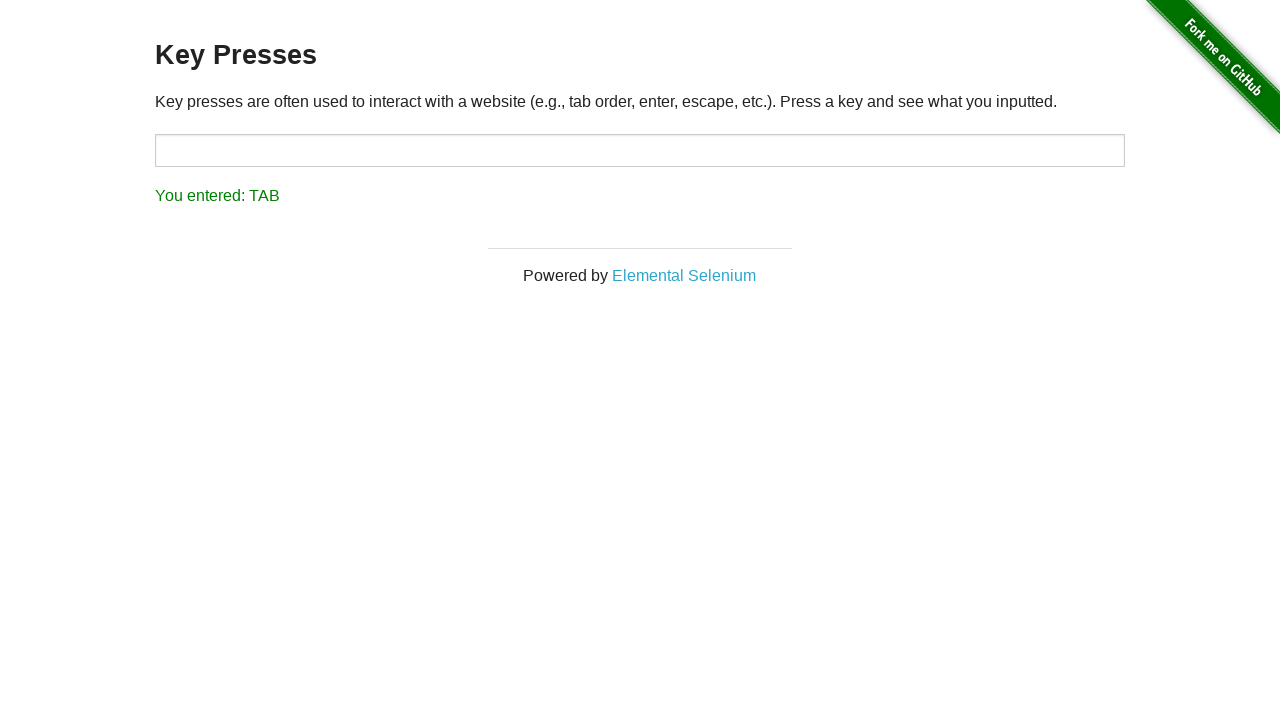

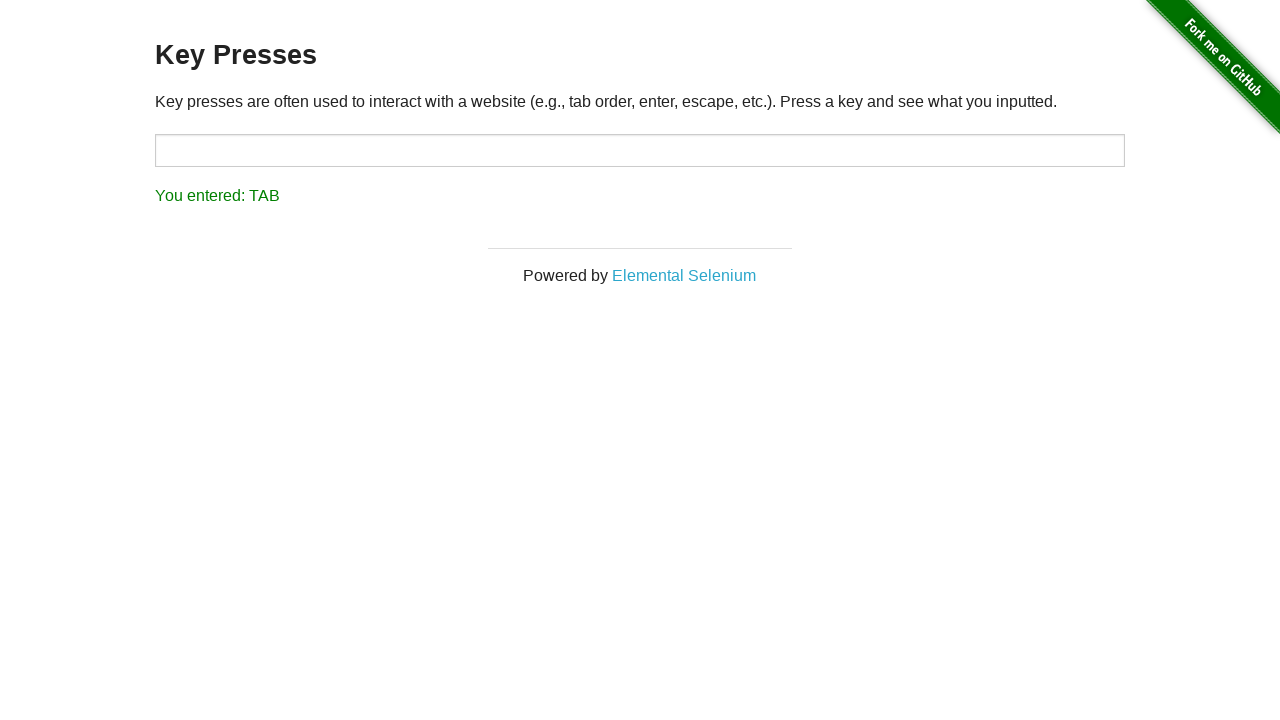